Tests invalid zip code validation by entering letters instead of numbers and clicking continue

Starting URL: https://www.sharelane.com/cgi-bin/register.py

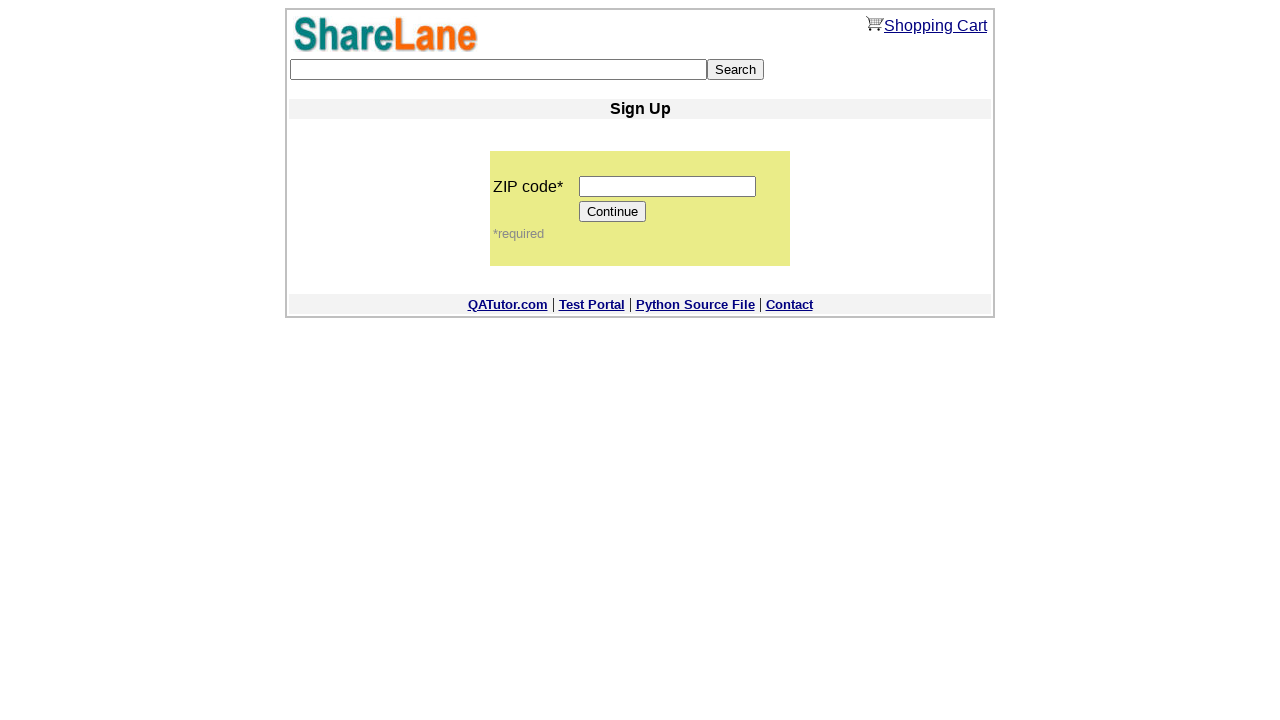

Entered letters 'ABCDE' in zip code field to test invalid input on input[name='zip_code']
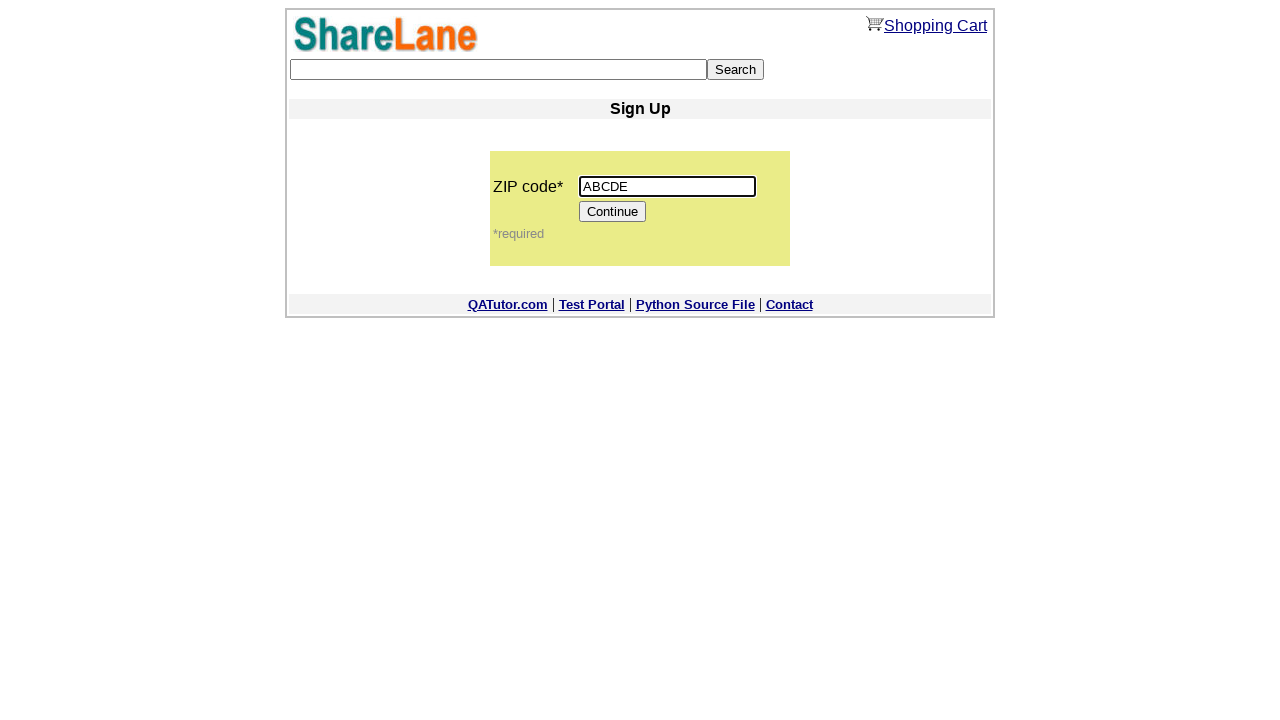

Clicked Continue button to submit invalid zip code at (613, 212) on [value='Continue']
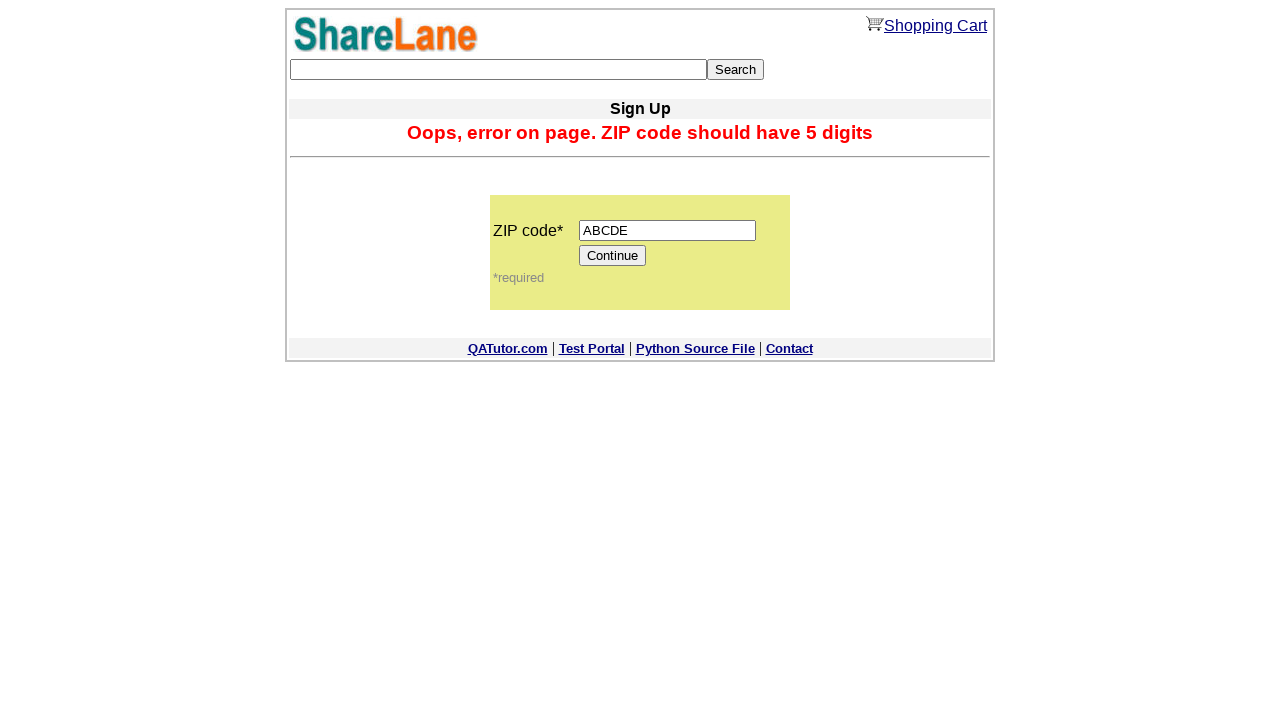

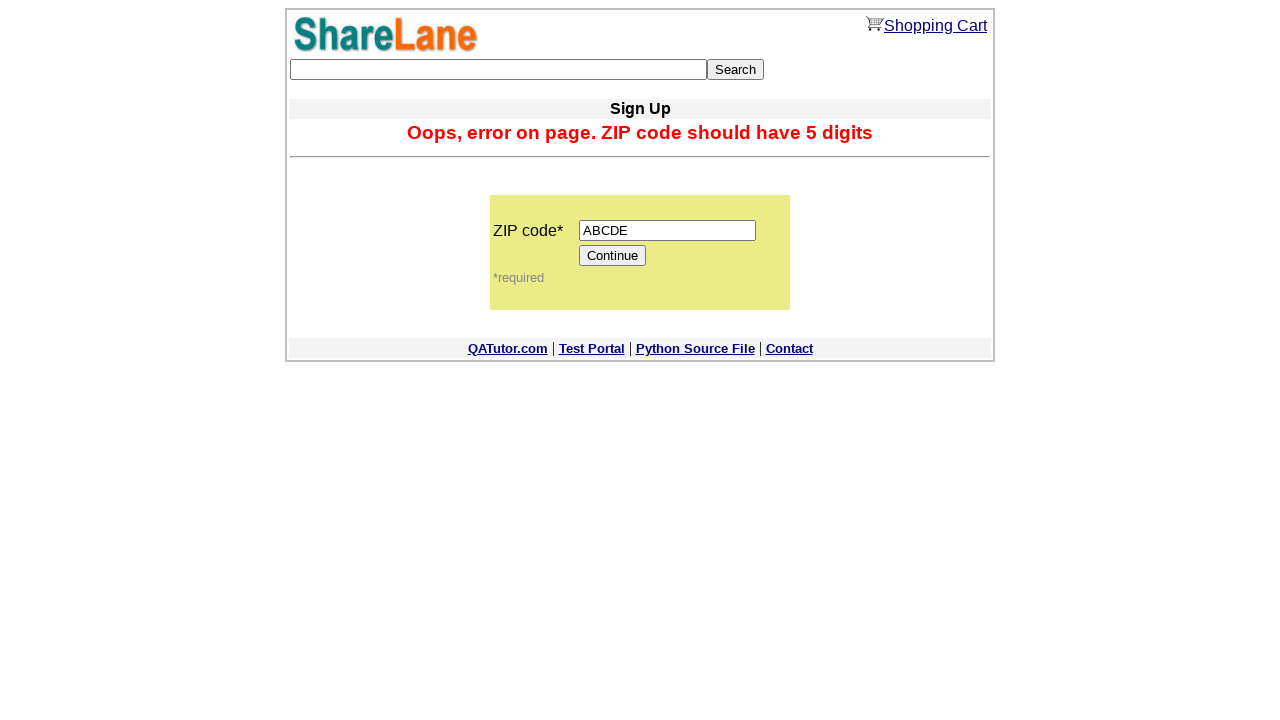